Tests a form interaction on a Selenium tutorial page by filling in name, email, phone fields, selecting a dropdown option, checking a checkbox, and clicking a submit button to verify redirection.

Starting URL: http://qxf2.com/selenium-tutorial-main

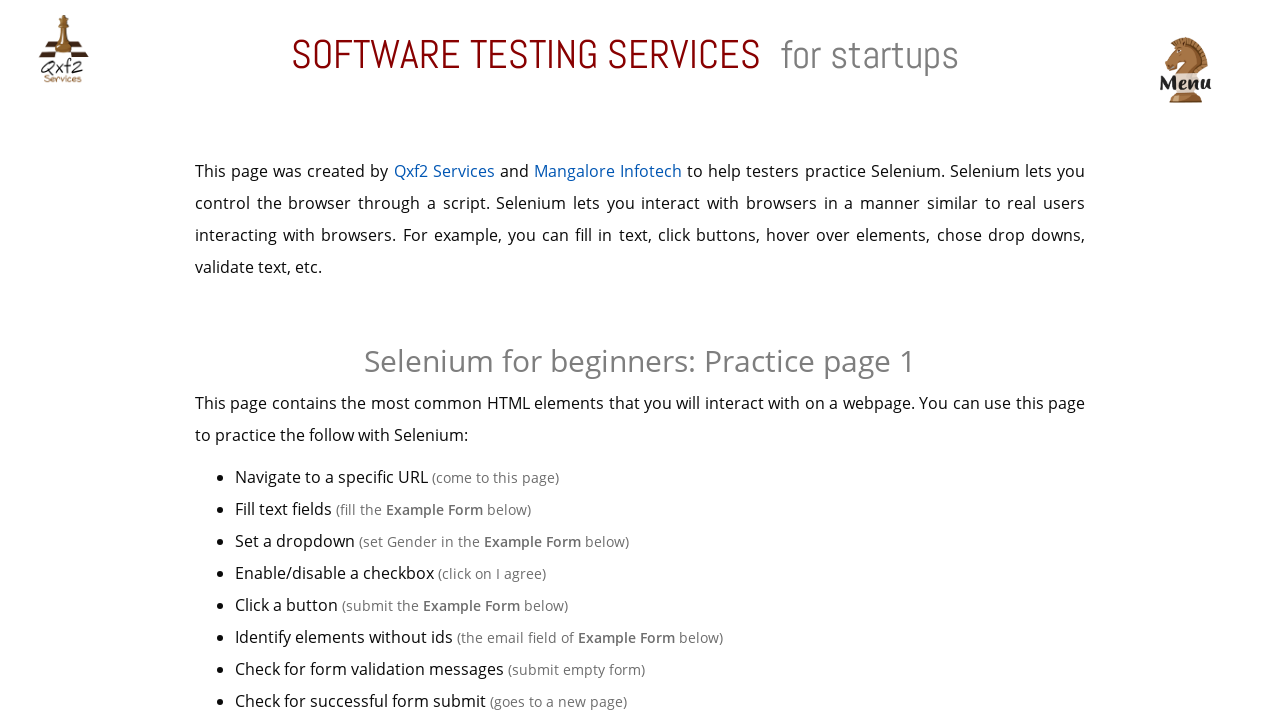

Example Table loaded and visible
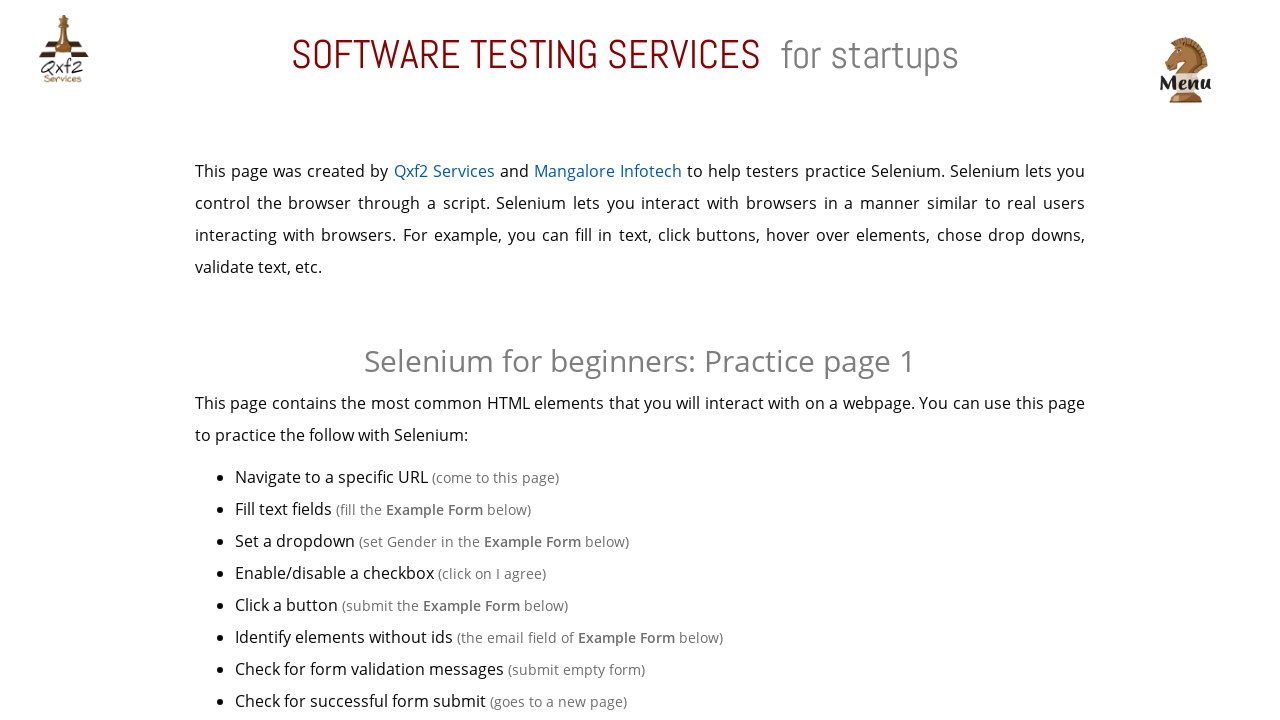

Filled name field with 'Test User Name' on input#name
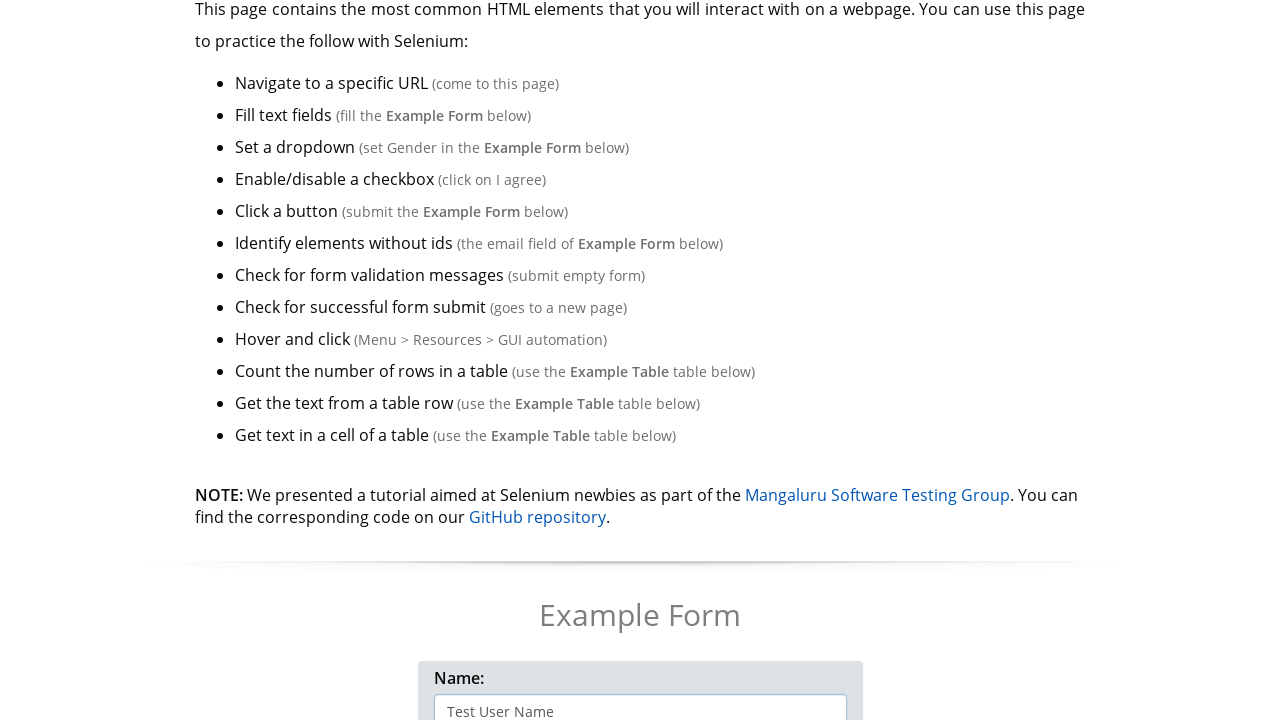

Filled email field with 'testuser@example.com' on input[name='email']
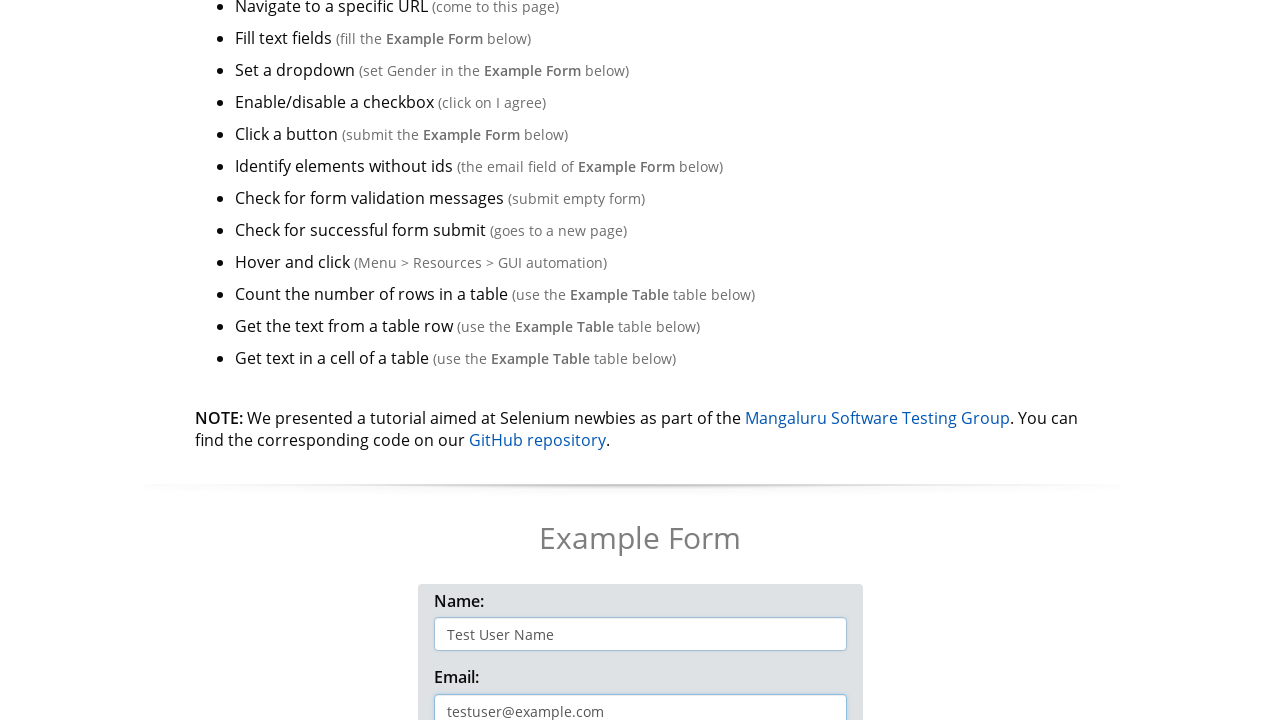

Filled phone field with '5551234567' on input#phone
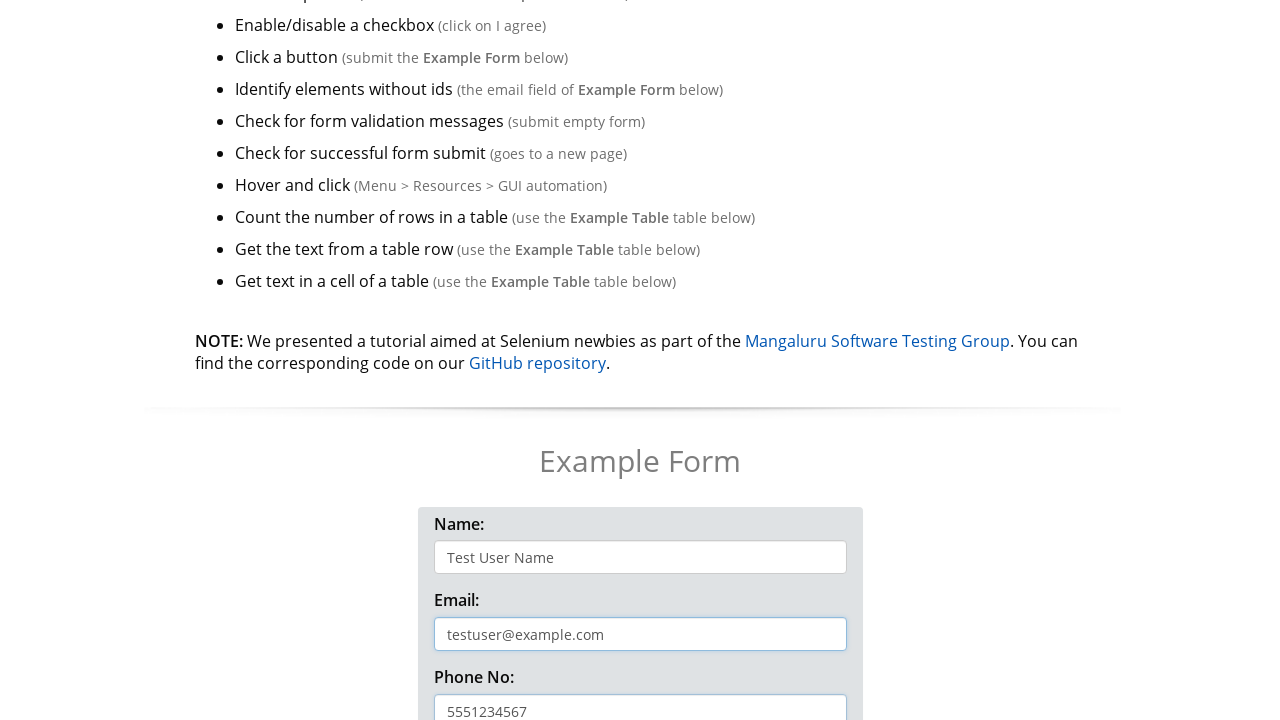

Clicked dropdown toggle button at (478, 360) on button[data-toggle='dropdown']
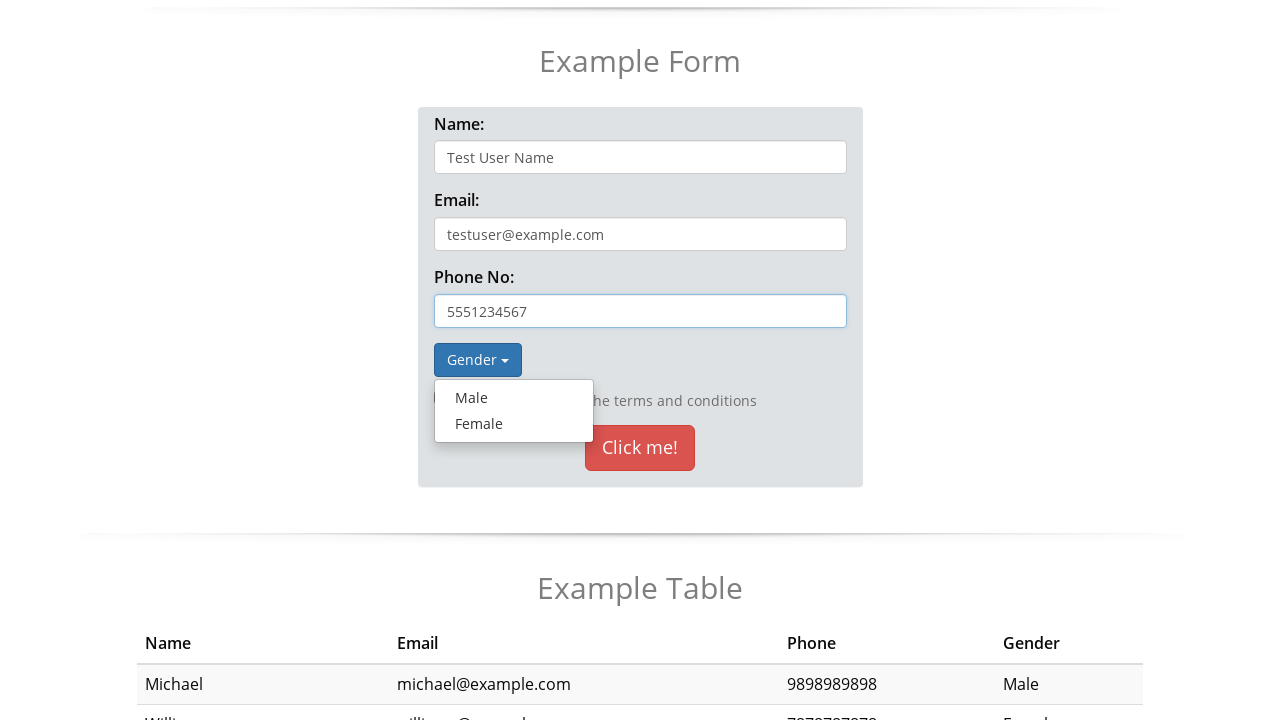

Selected 'Male' option from dropdown at (514, 398) on a:text('Male')
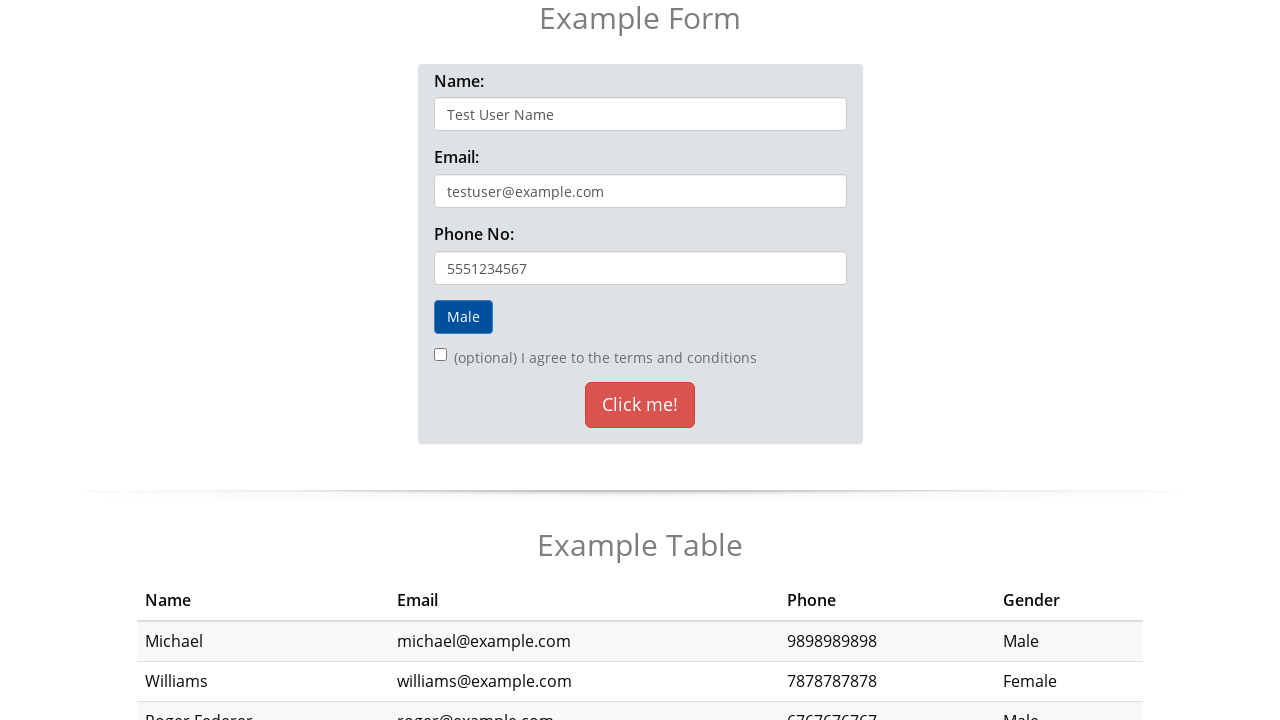

Checked the checkbox at (440, 355) on input[type='checkbox']
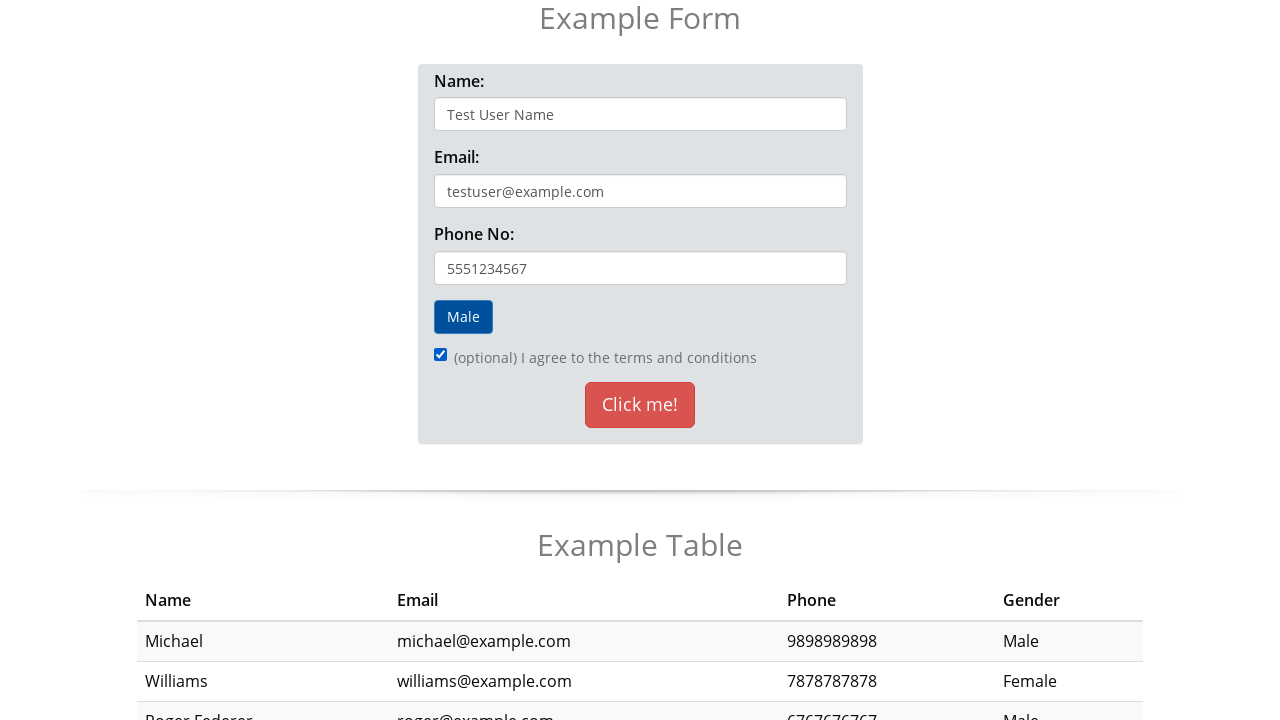

Clicked 'Click me!' submit button at (640, 405) on button:text('Click me!')
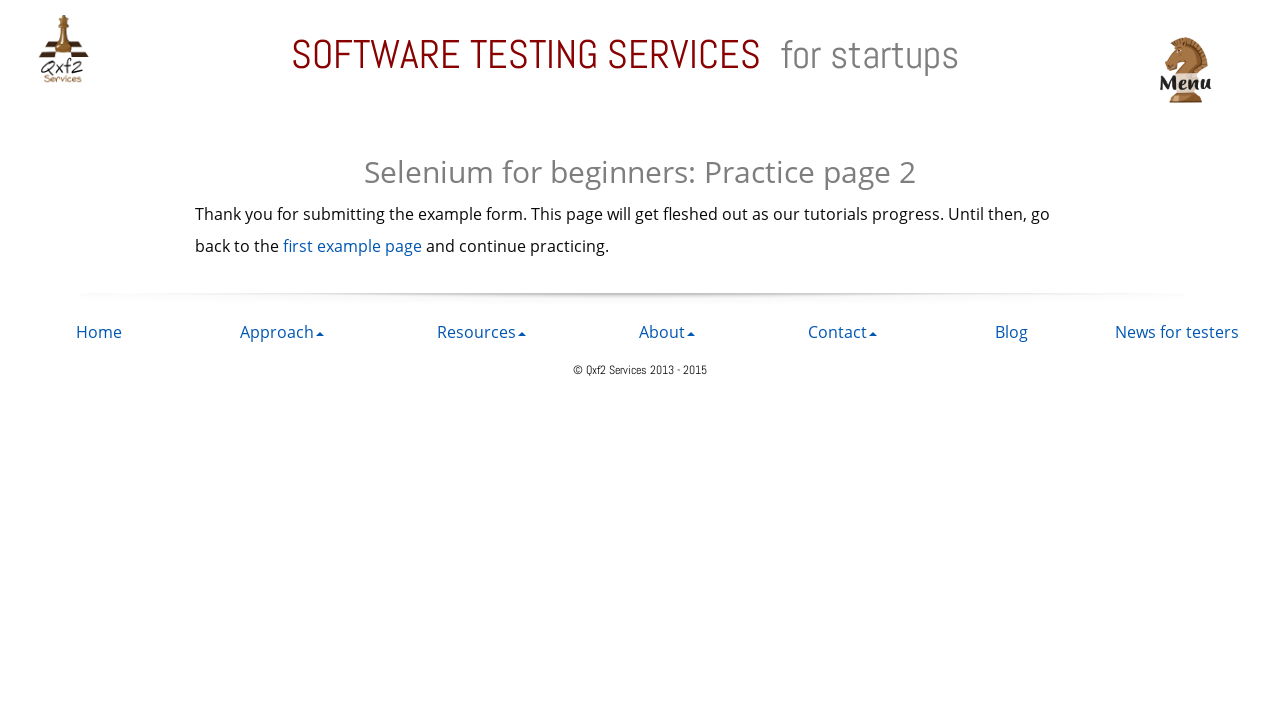

Form submitted and redirected to https://qxf2.com/selenium-tutorial-redirect
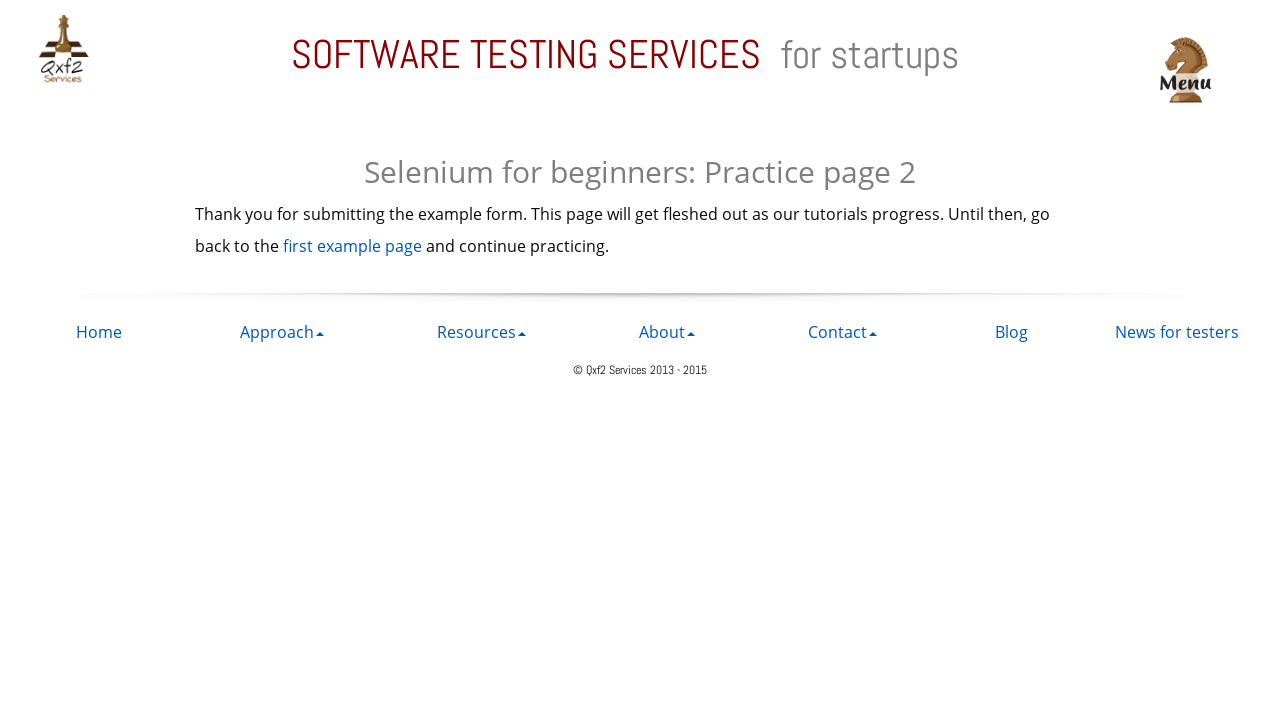

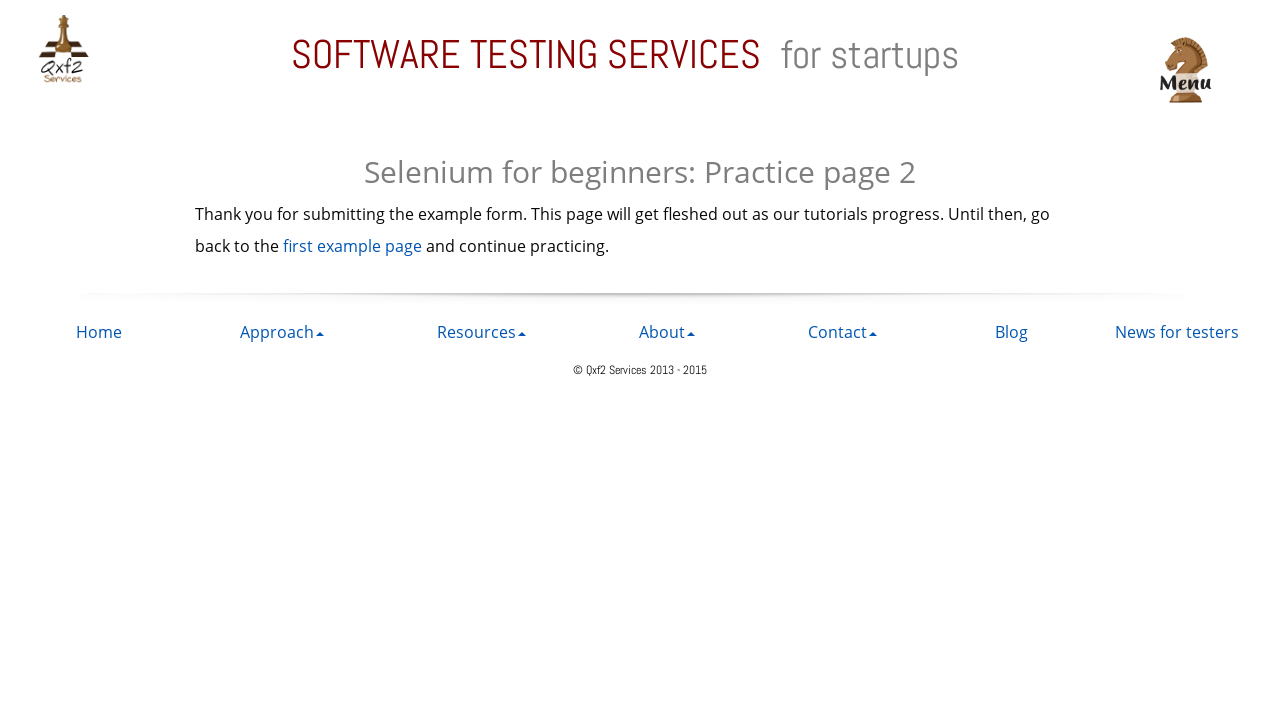